Navigates to the Wisequarter website and verifies the page loads successfully

Starting URL: https://www.wisequarter.com

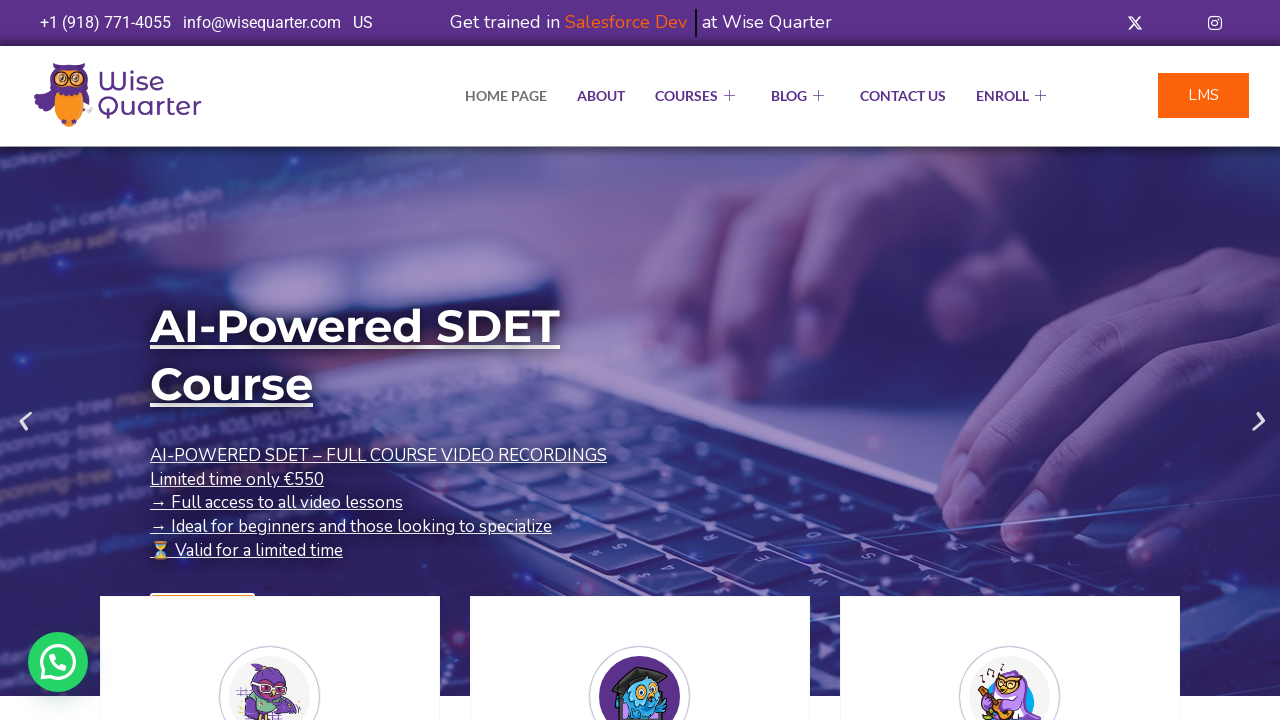

Waited for page to reach domcontentloaded state
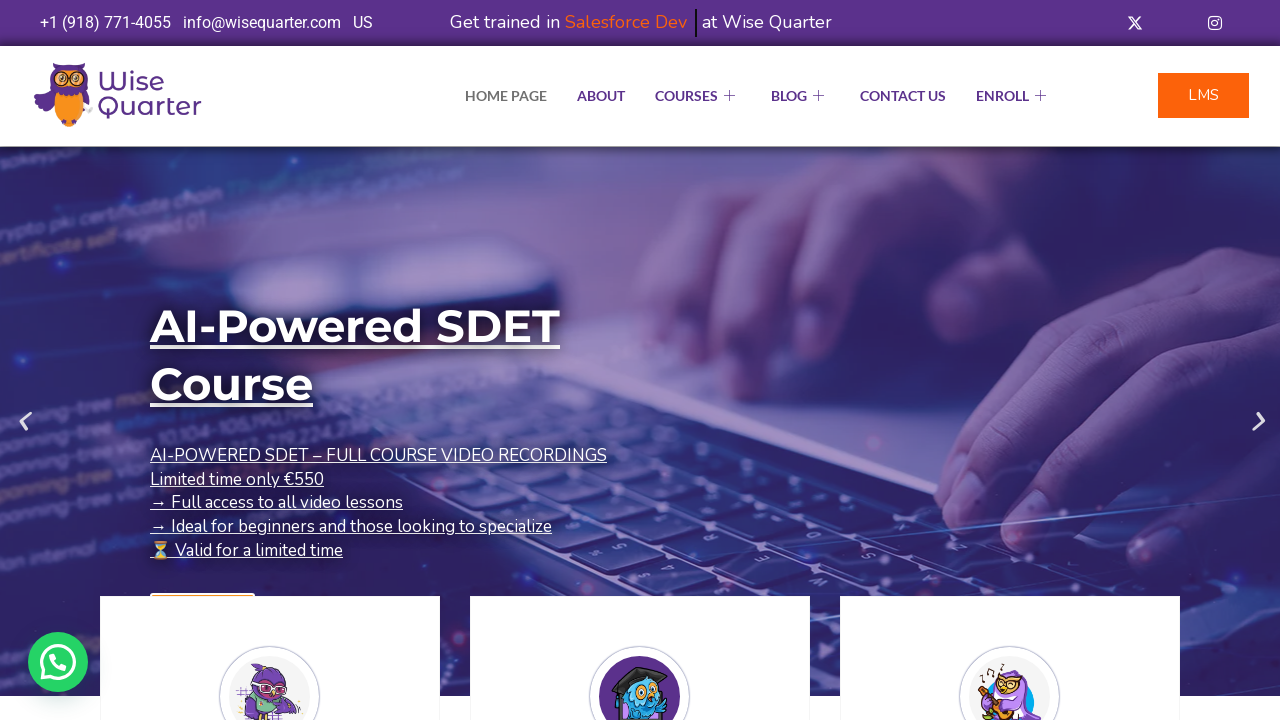

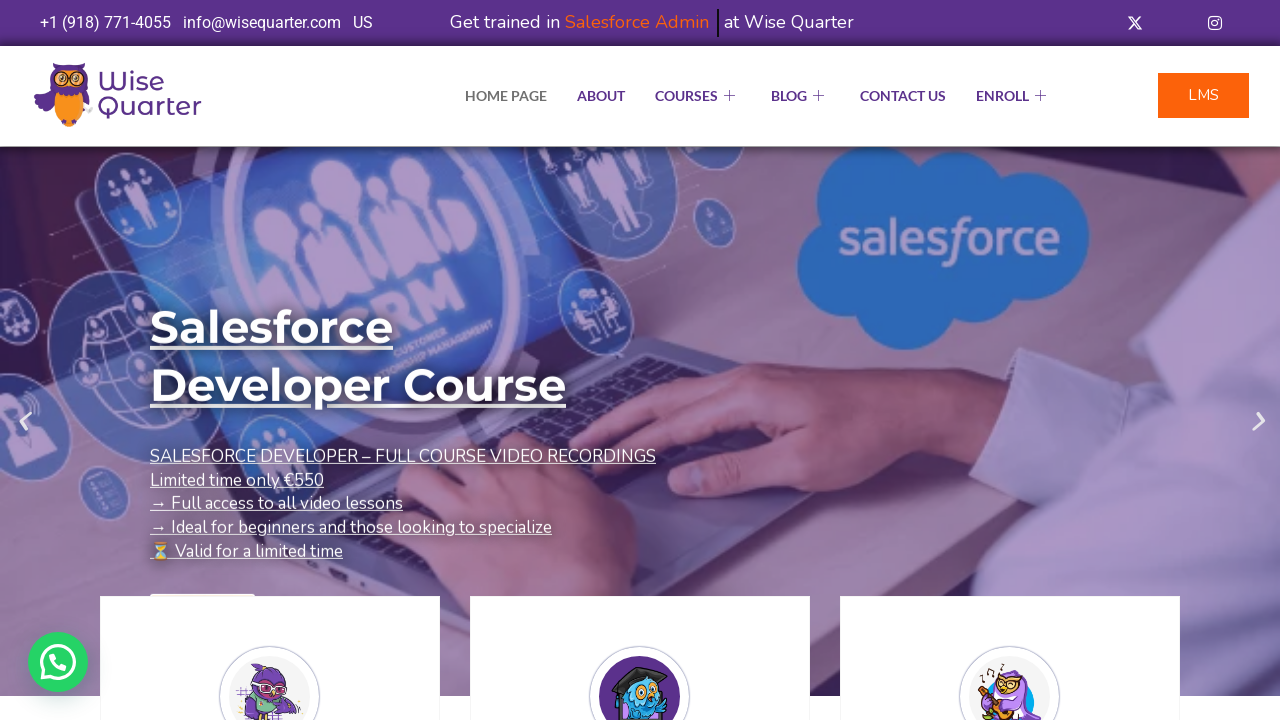